Tests a loader page by clicking Run button and waiting for a close button to become clickable before closing

Starting URL: http://demo.automationtesting.in/Loader.html

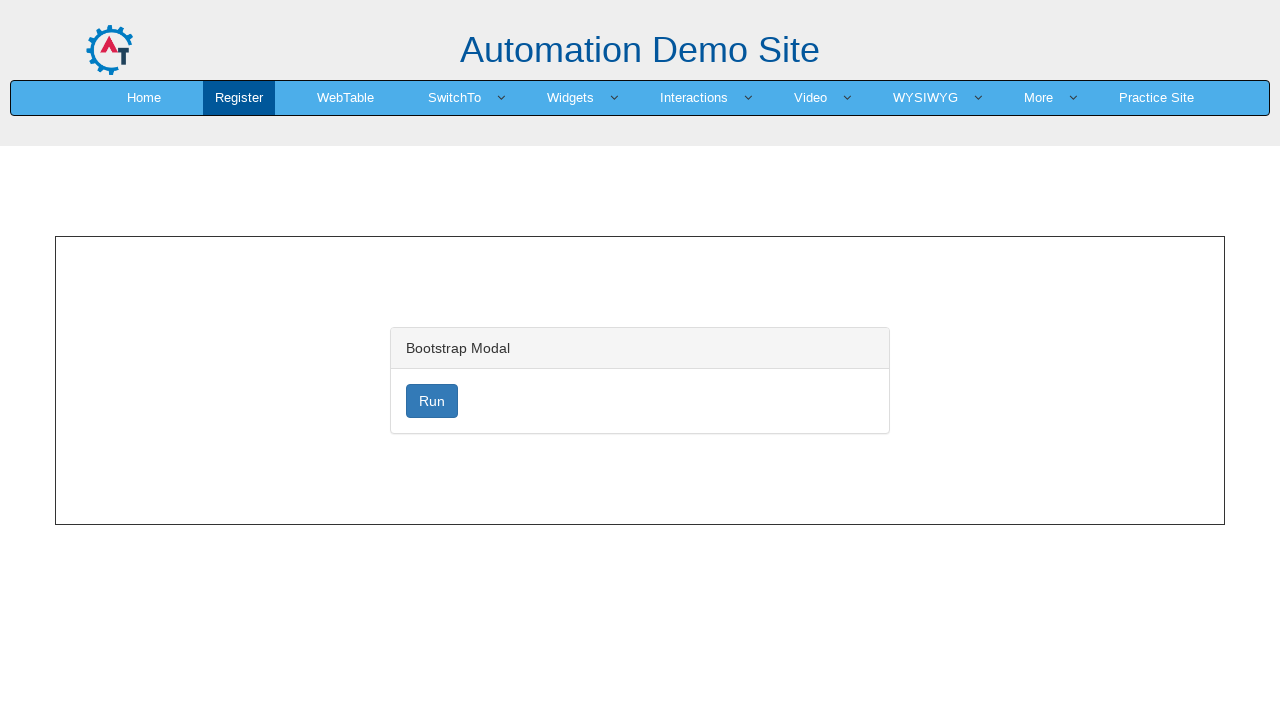

Clicked Run button to start the loader at (432, 401) on xpath=//button[normalize-space()='Run']
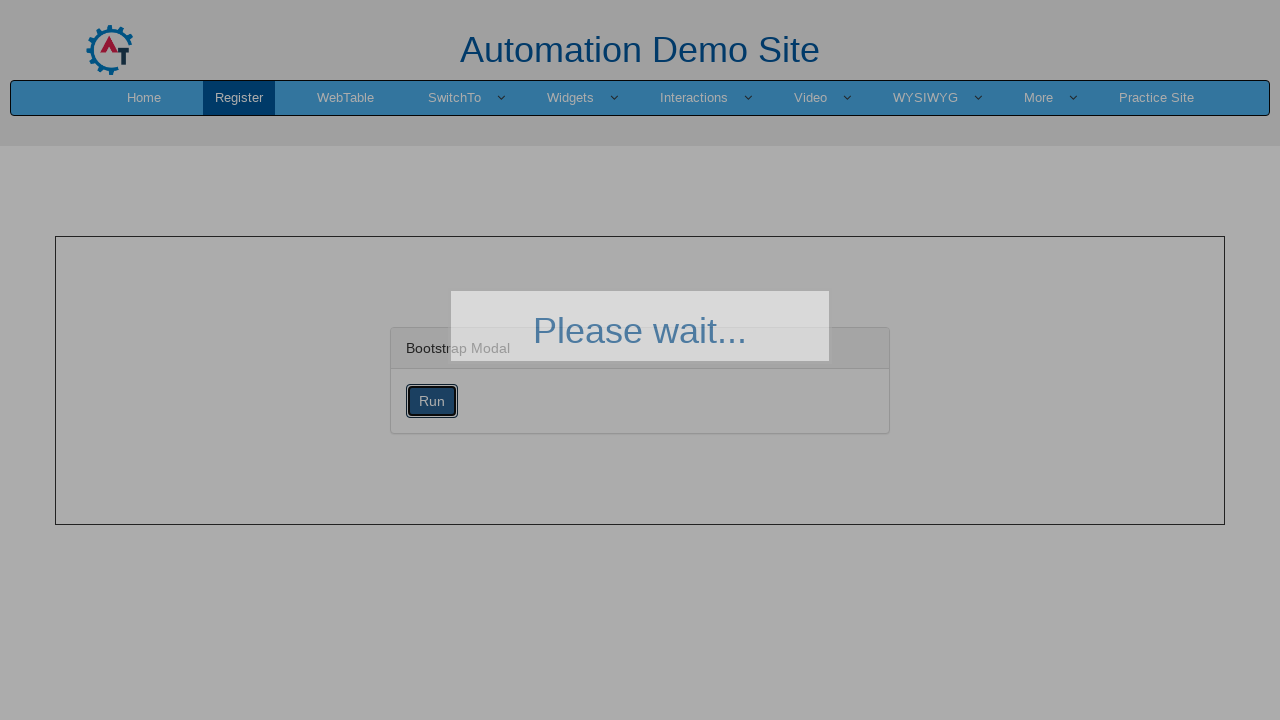

Waited for close button to become visible after loader completed
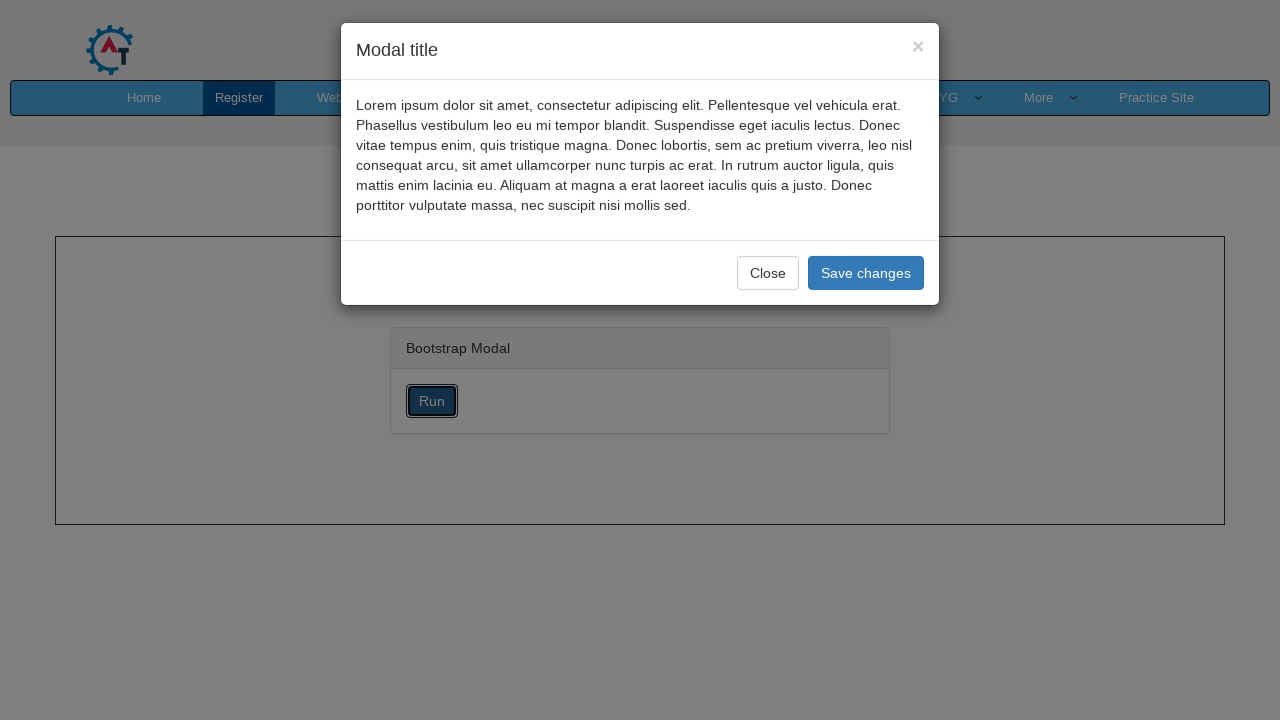

Clicked close button to dismiss the loader alert at (768, 281) on button[class='btn btn-default']
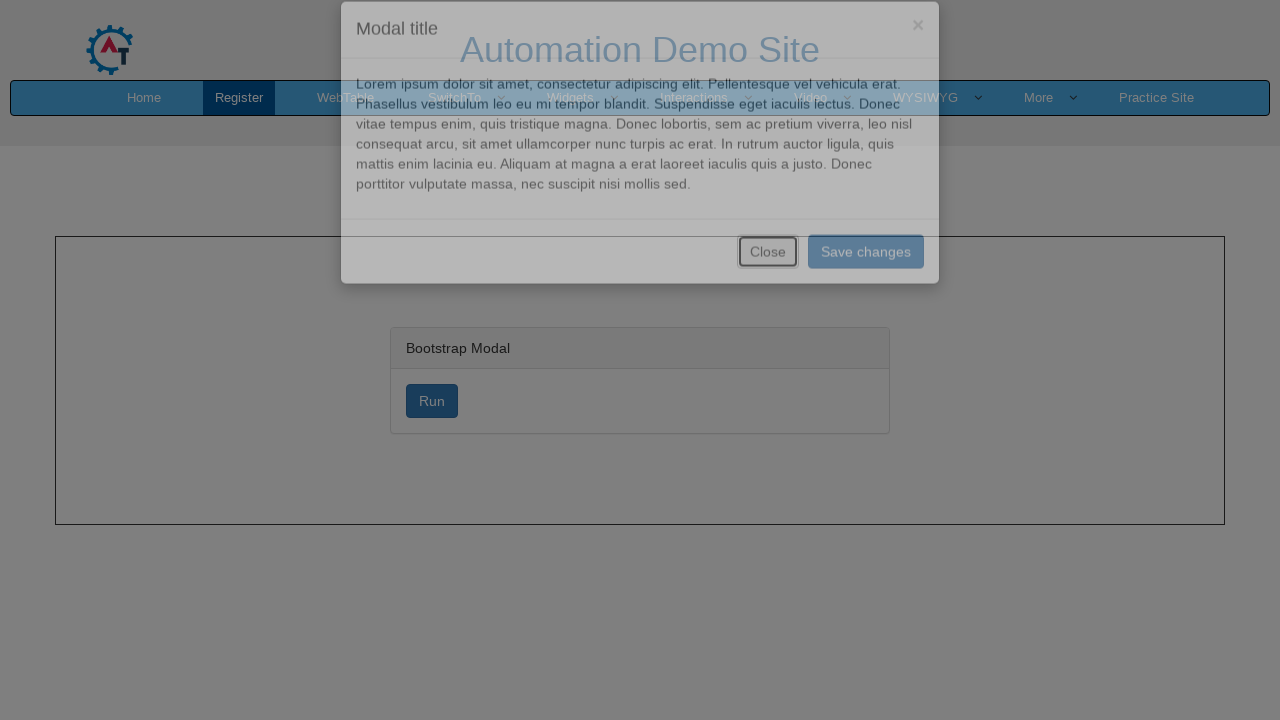

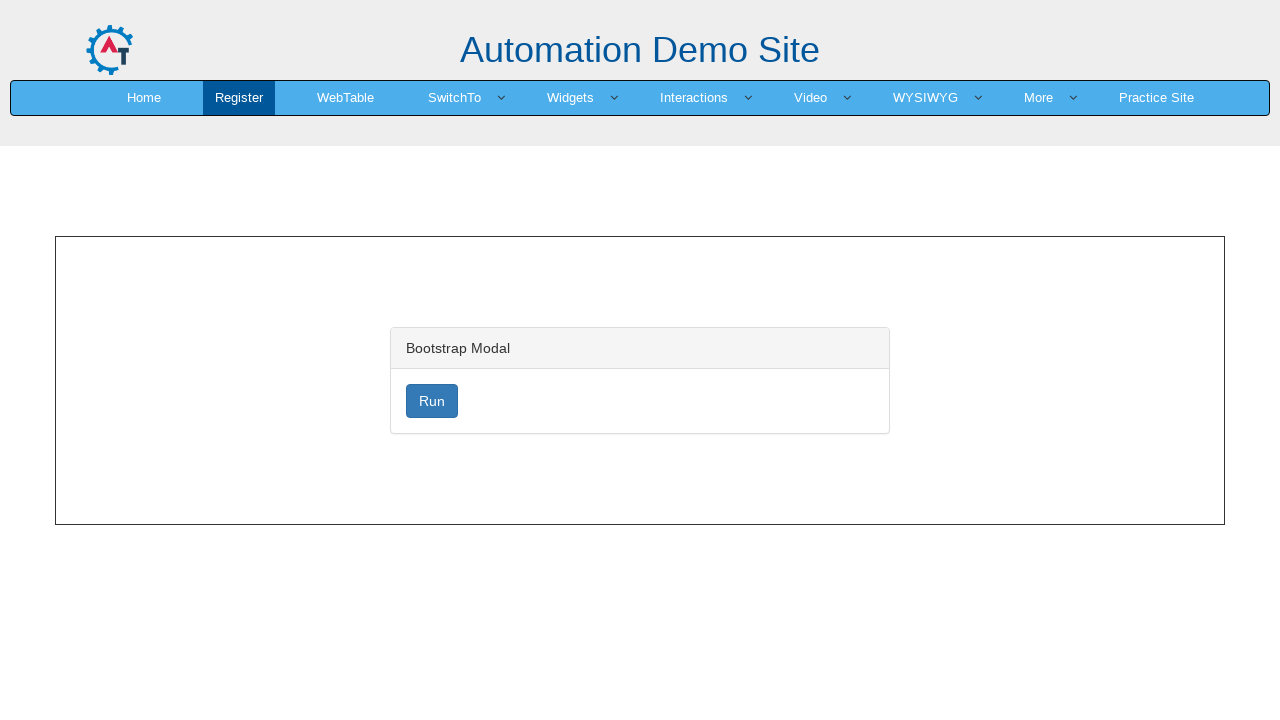